Tests the HTML to PDF conversion tool by selecting the HTML code input option, entering sample HTML content, and clicking the convert button to generate a PDF.

Starting URL: https://www.hiqpdf.com/demo/ConvertHtmlToPdf.aspx

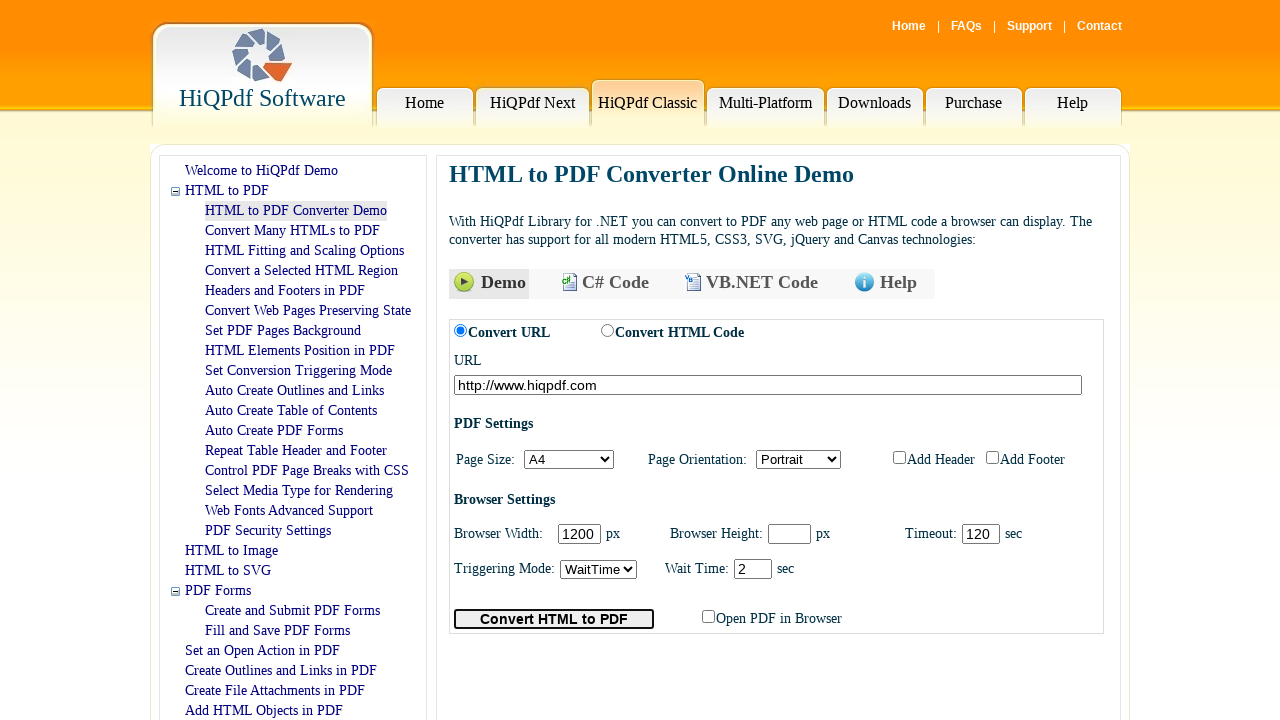

Clicked radio button to select HTML code input mode at (608, 330) on #ctl00_ContentPlaceHolder1_radioButtonConvertHtmlCode
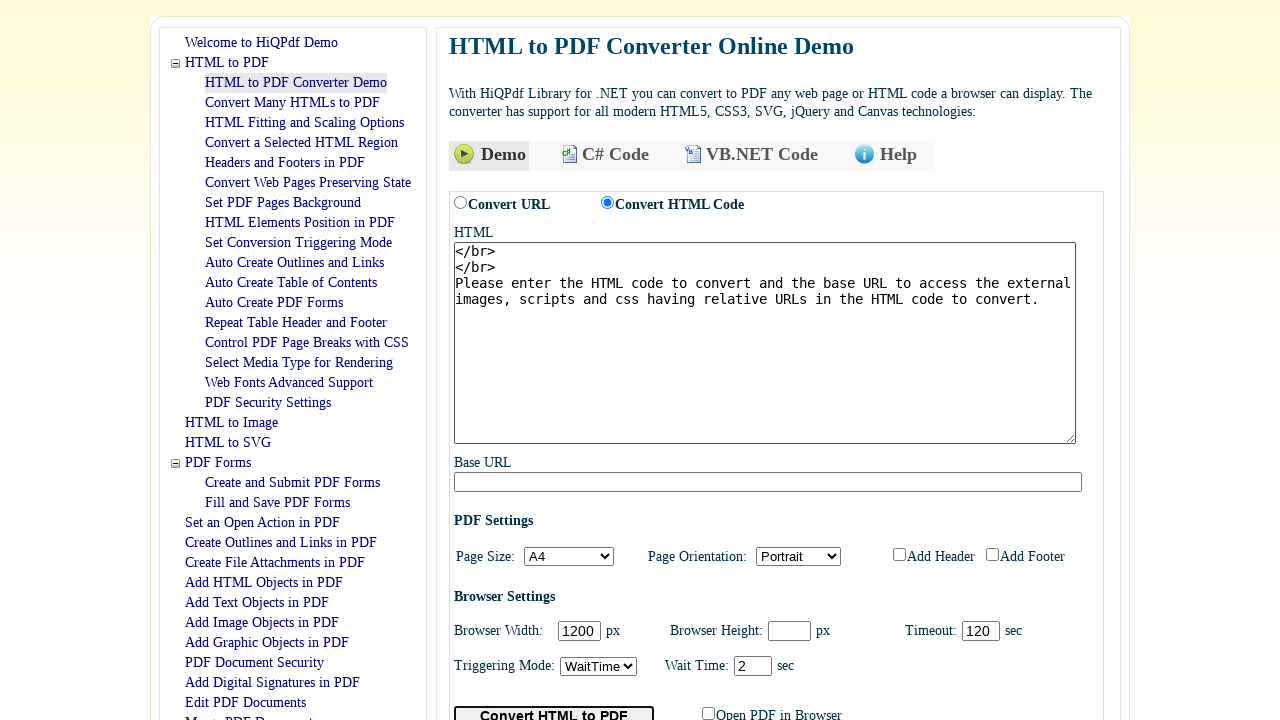

Waited for text area to be ready
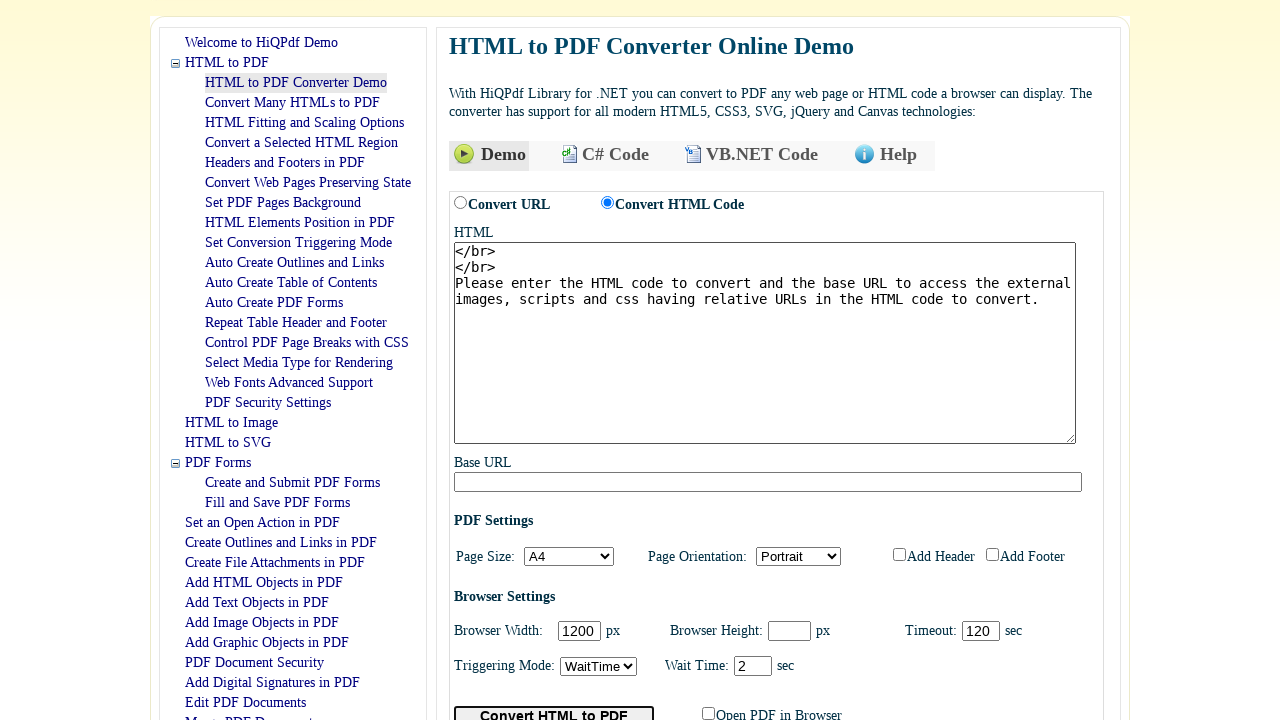

Filled HTML code text area with sample HTML content on #ctl00_ContentPlaceHolder1_textBoxHtmlCode
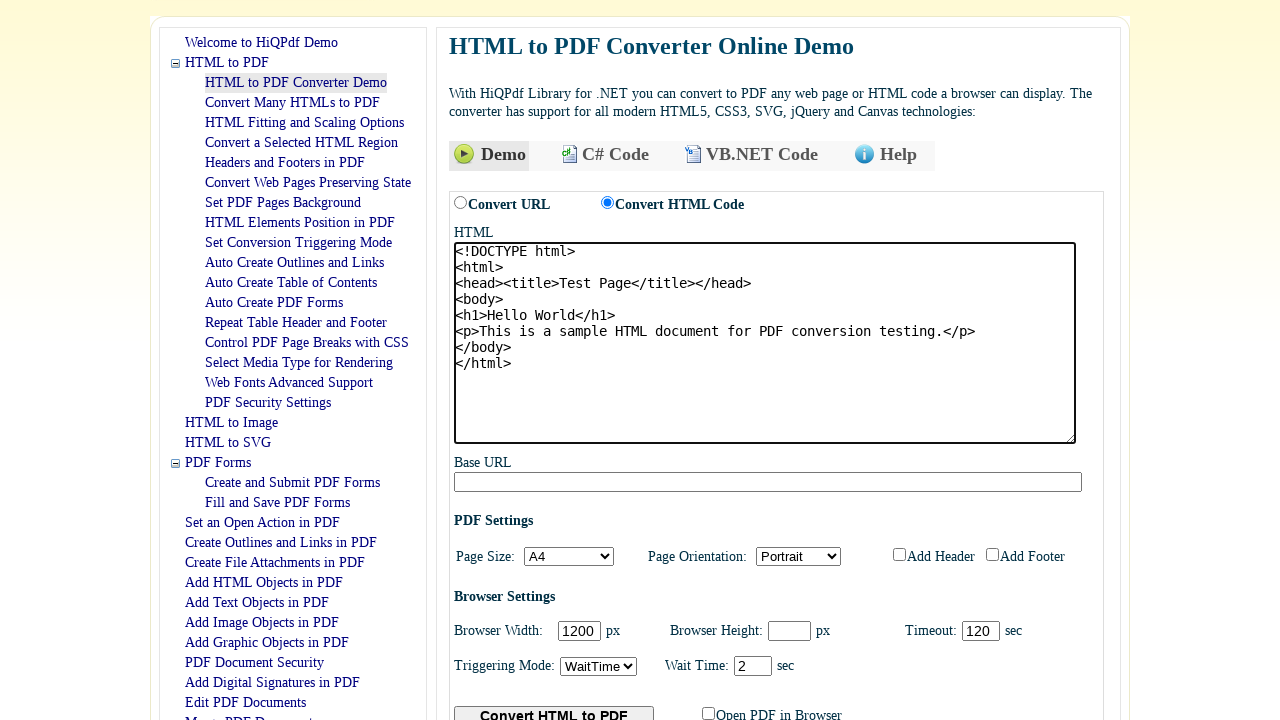

Clicked Convert to PDF button at (554, 710) on #ctl00_ContentPlaceHolder1_buttonConvertToPdf
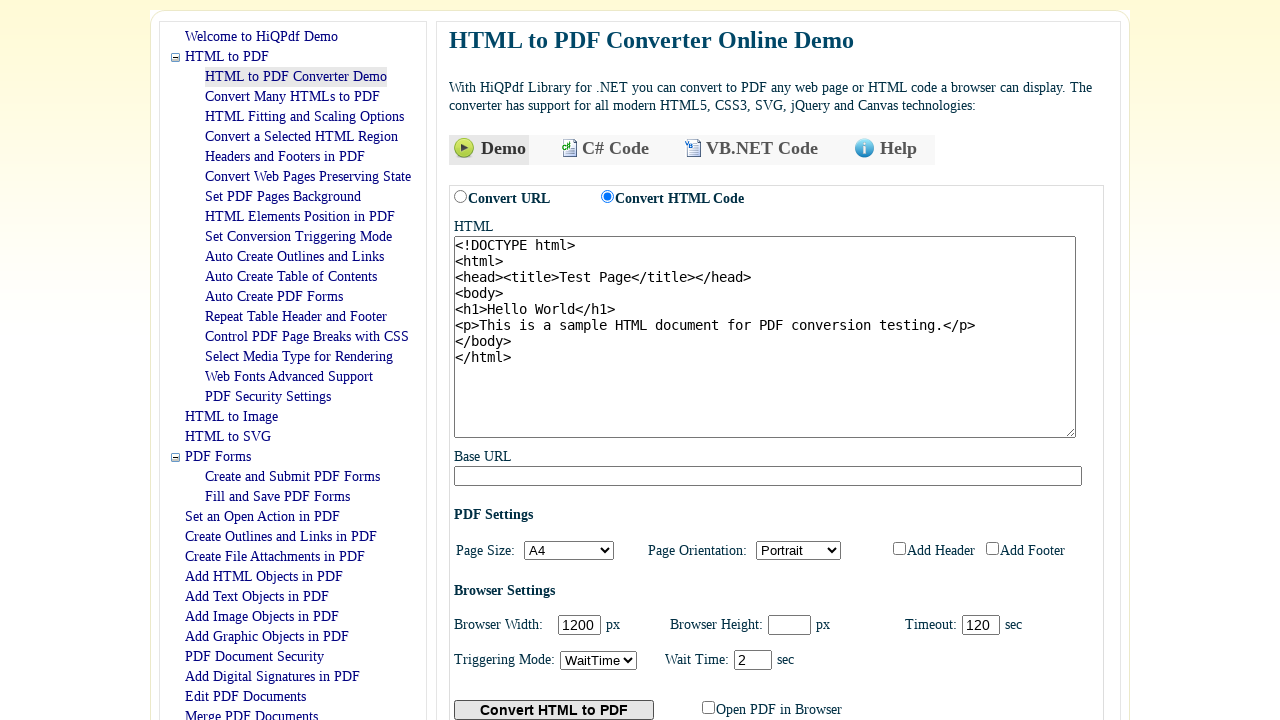

Waited for PDF conversion to process
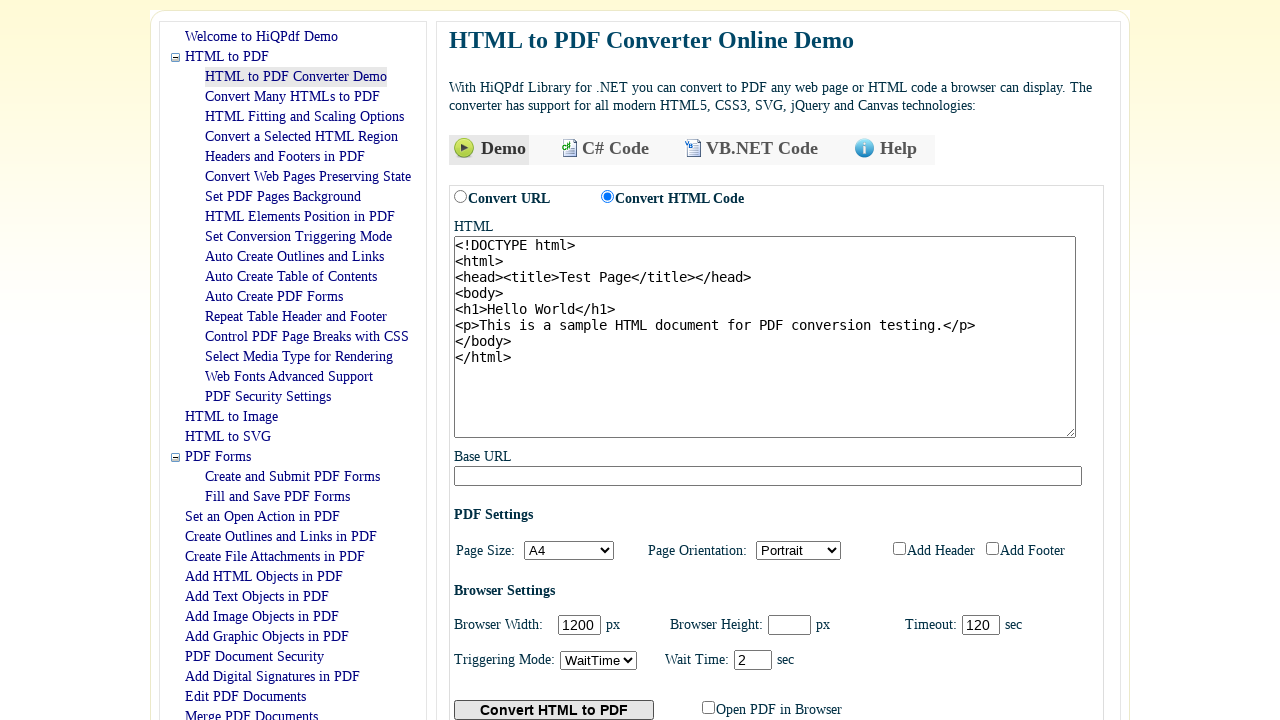

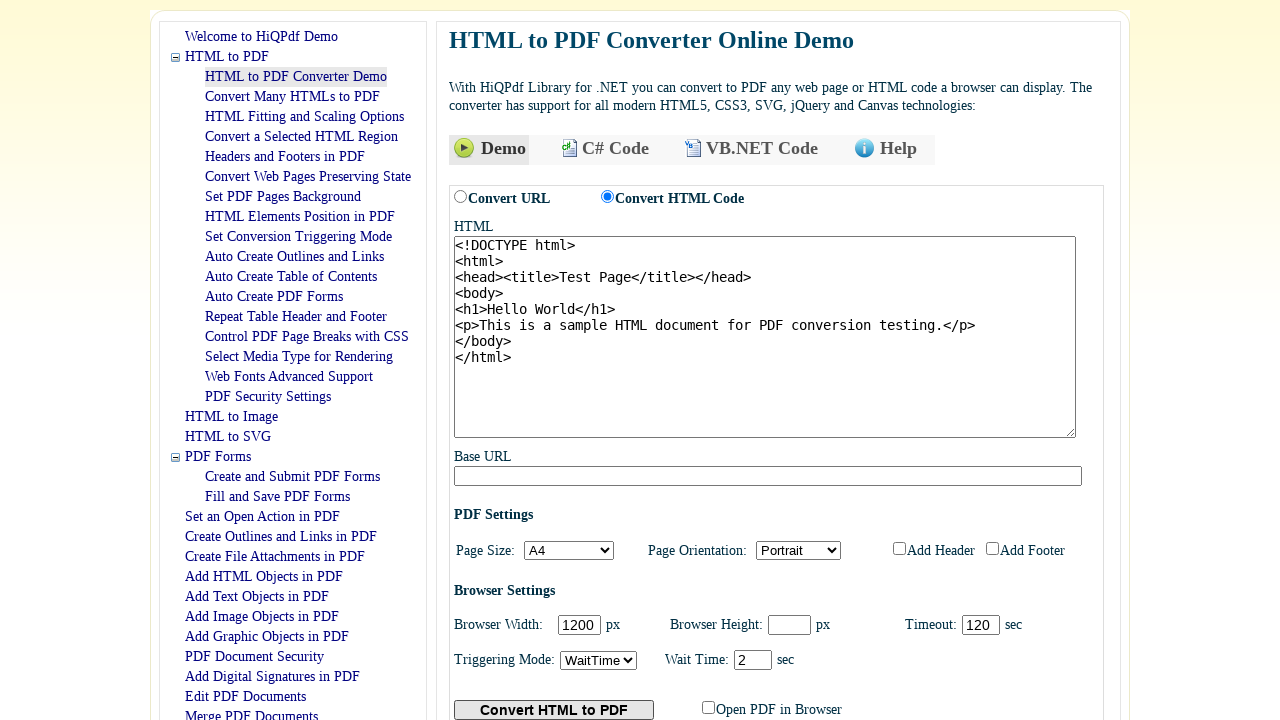